Navigates to FirstCry e-commerce website and verifies the page loads successfully

Starting URL: https://www.firstcry.com/

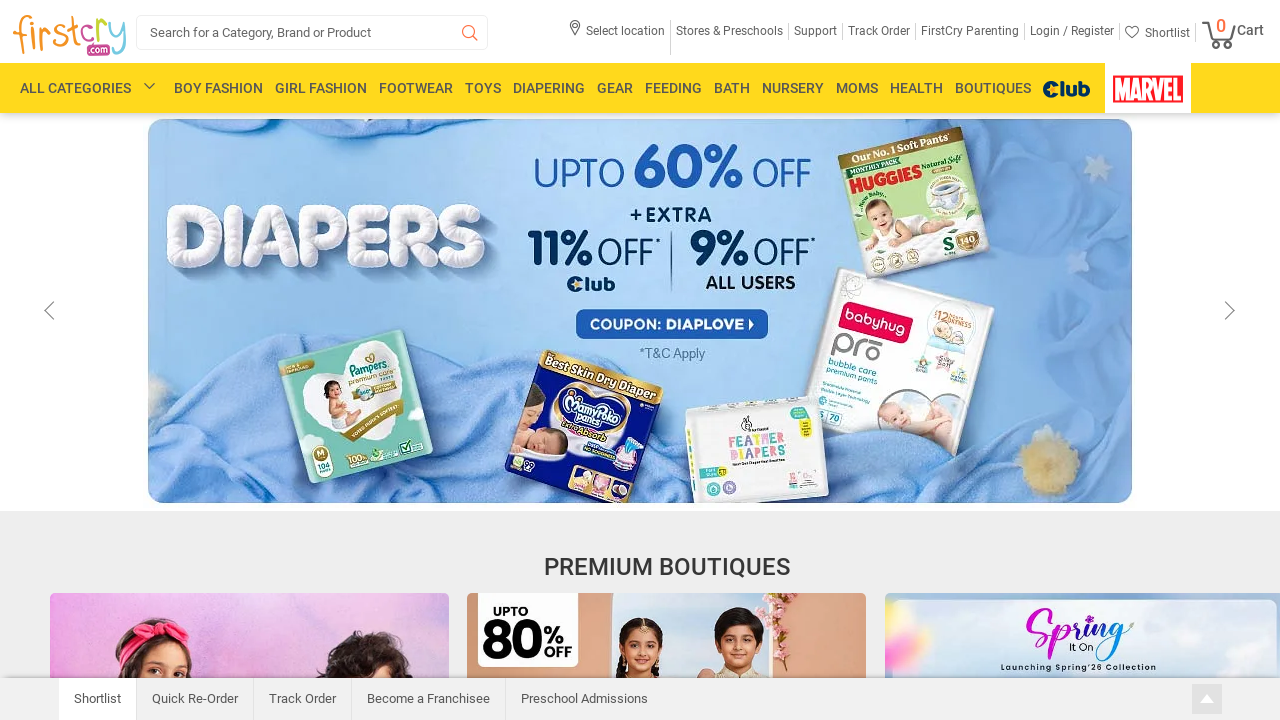

Waited for page DOM content to load
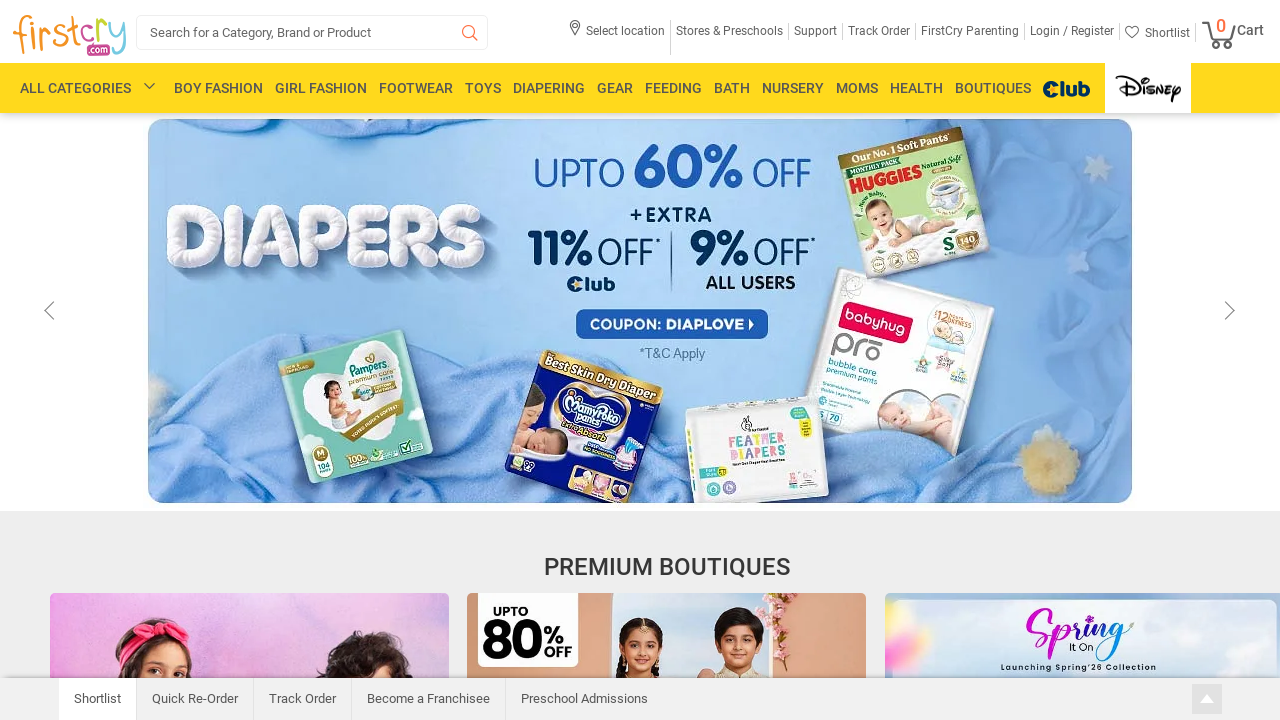

Retrieved and printed page title
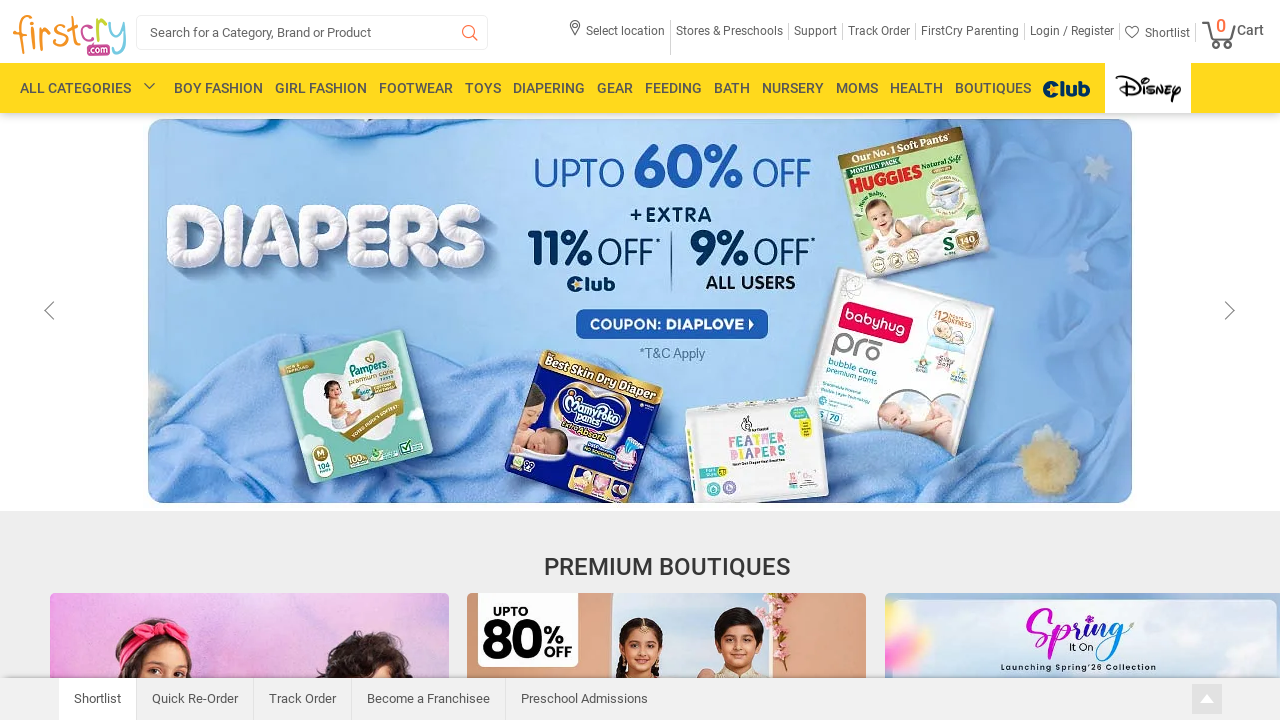

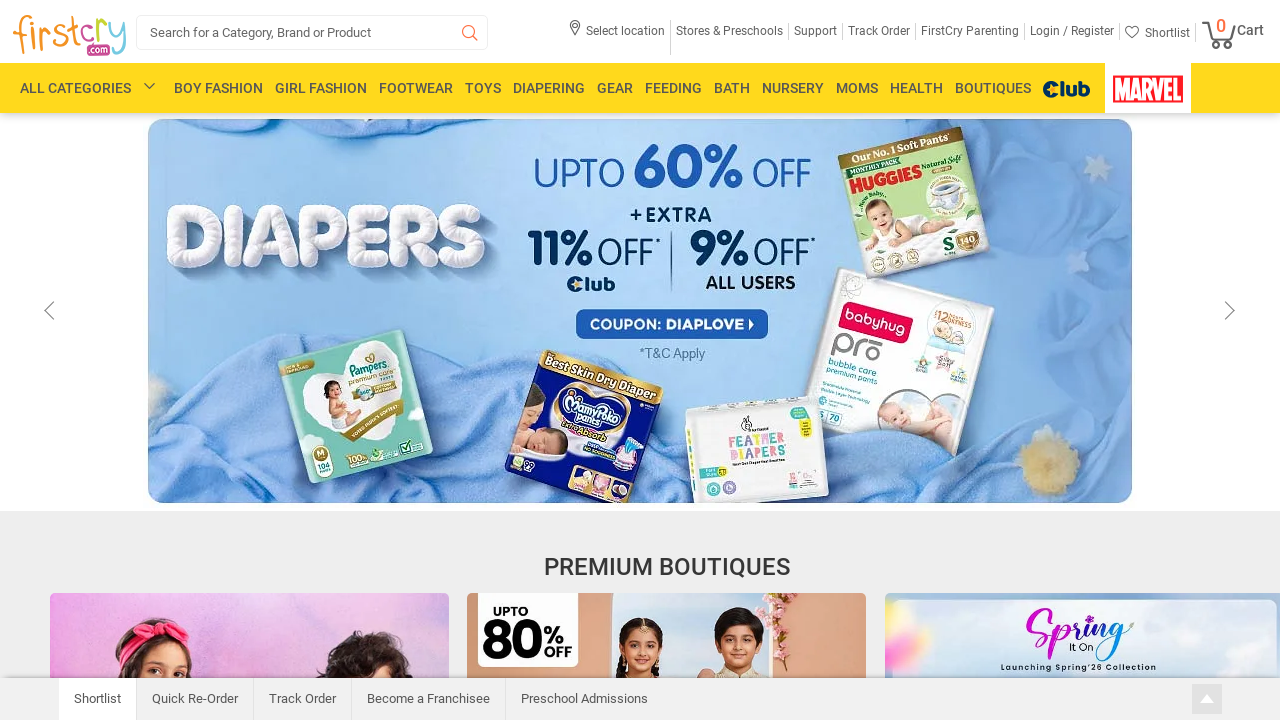